Verifies that the student registration form is displayed using assert assertion

Starting URL: https://demoqa.com/automation-practice-form

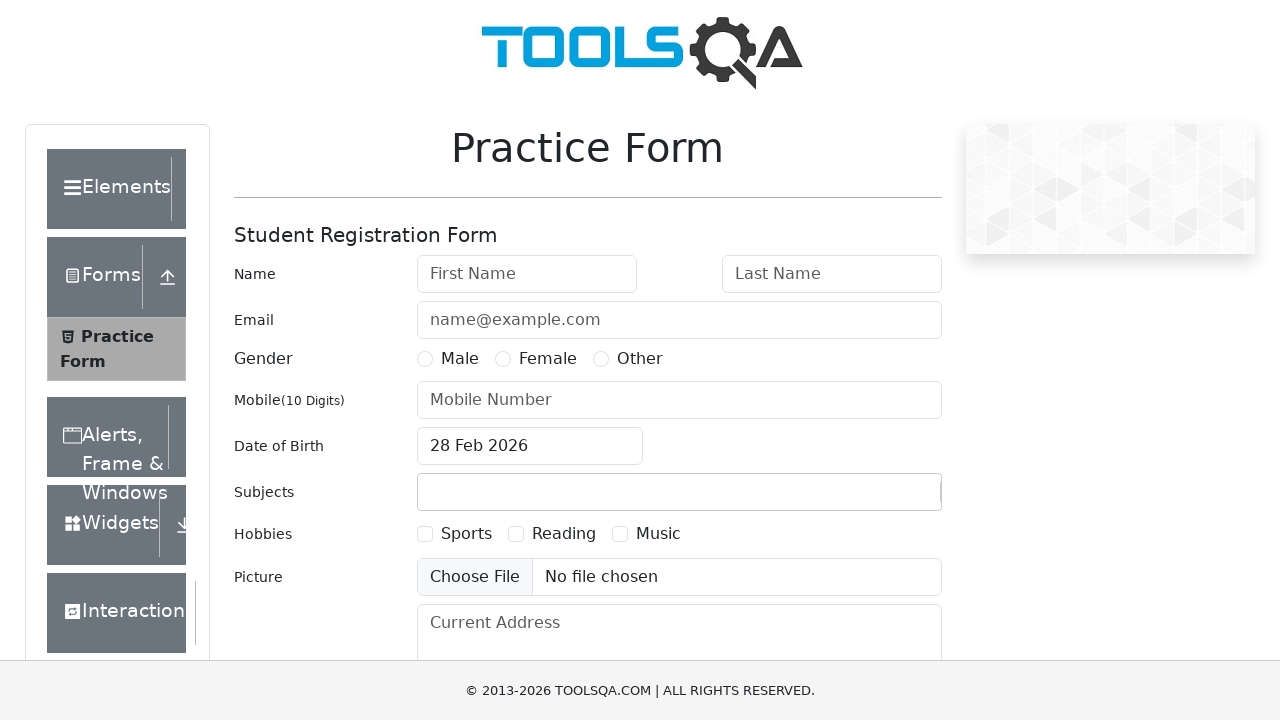

Waited for student registration form to load
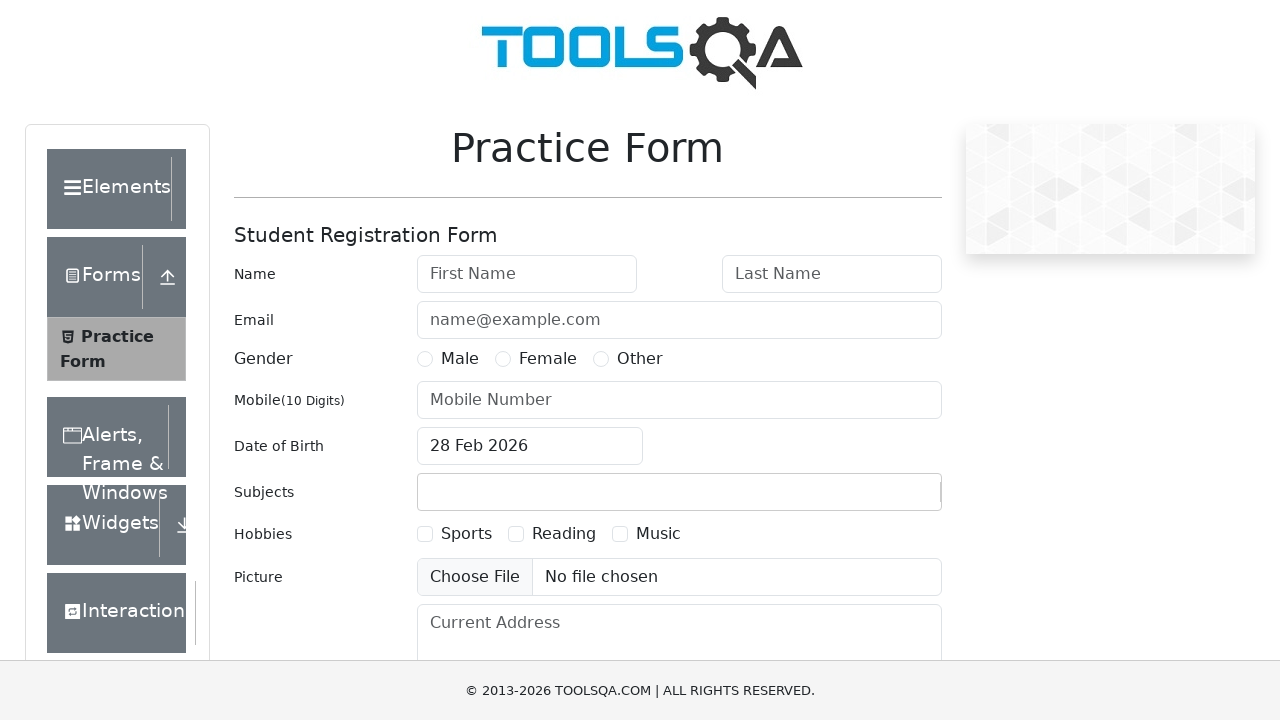

Verified student registration form is displayed using assert assertion
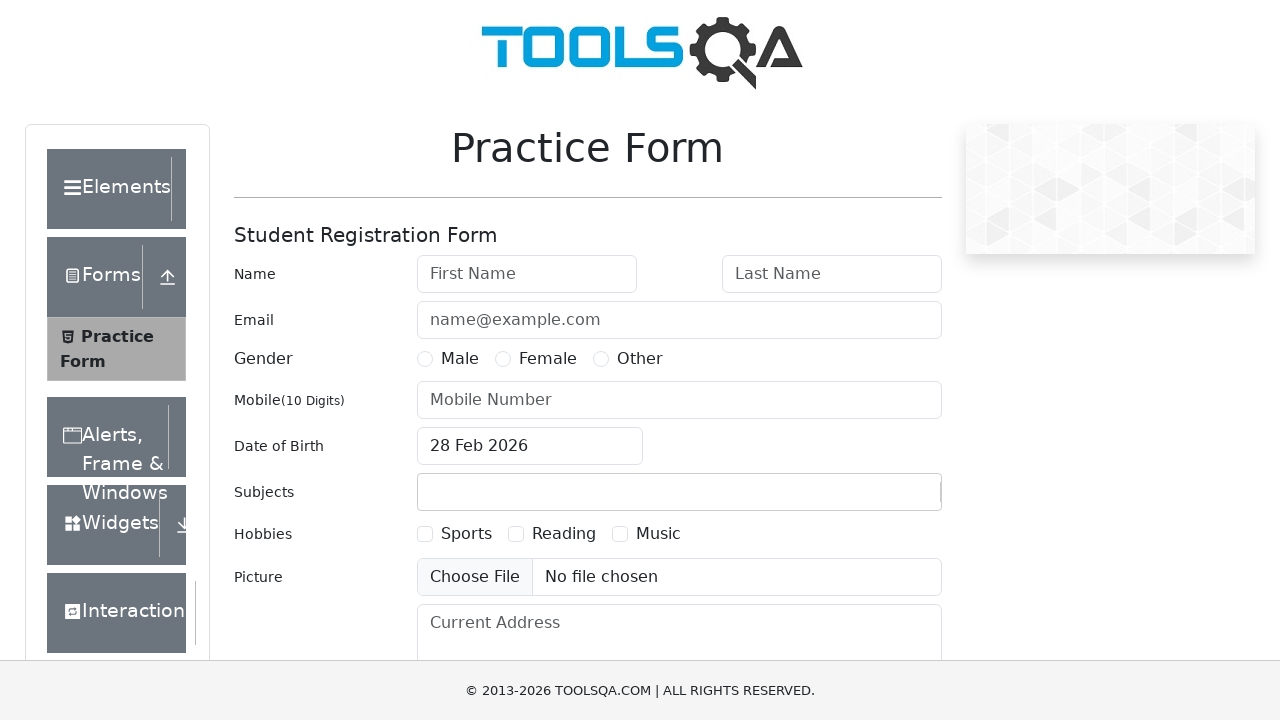

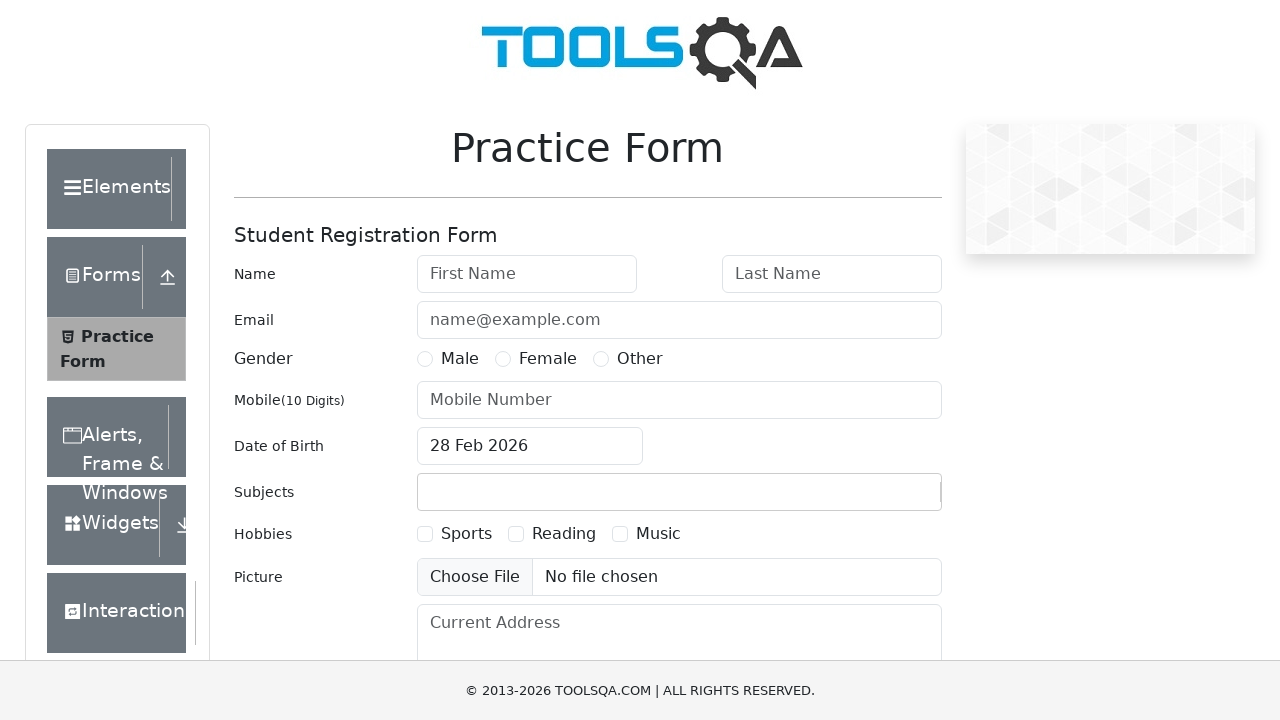